Tests static dropdown functionality by selecting currency options using different selection methods (by value, by index, and by visible text)

Starting URL: https://rahulshettyacademy.com/dropdownsPractise/

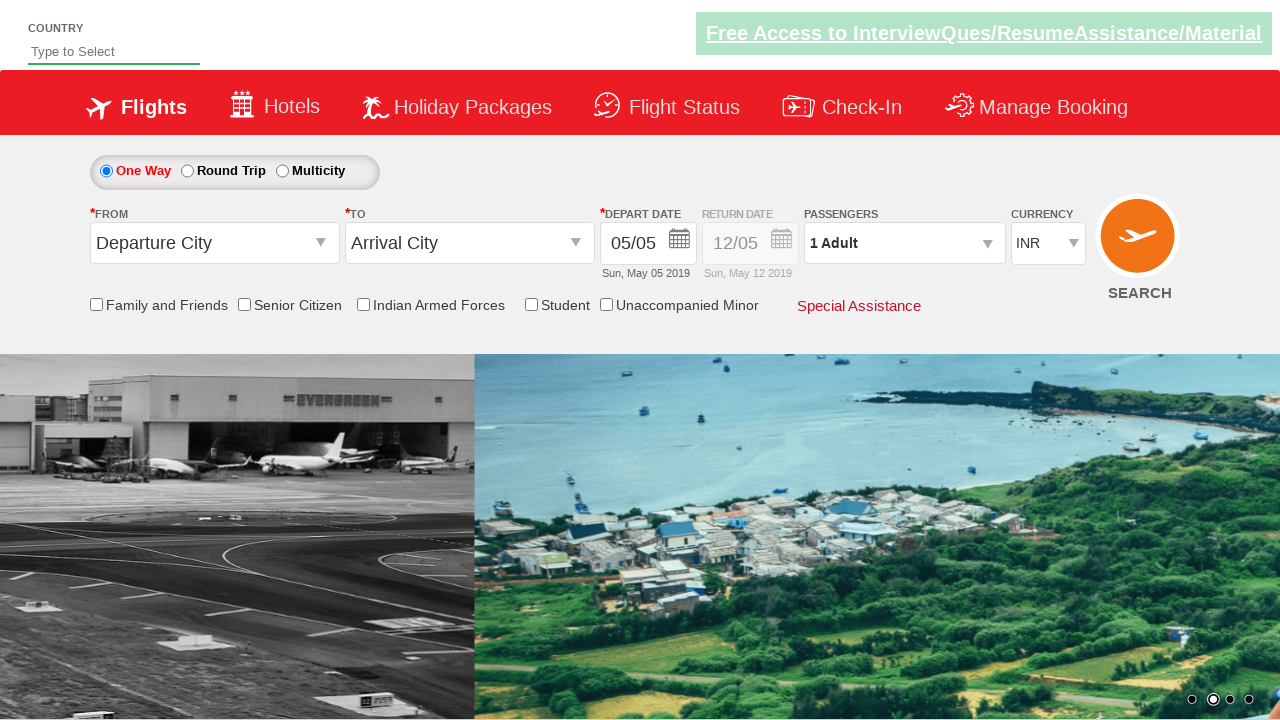

Selected currency by value 'AED' from dropdown on #ctl00_mainContent_DropDownListCurrency
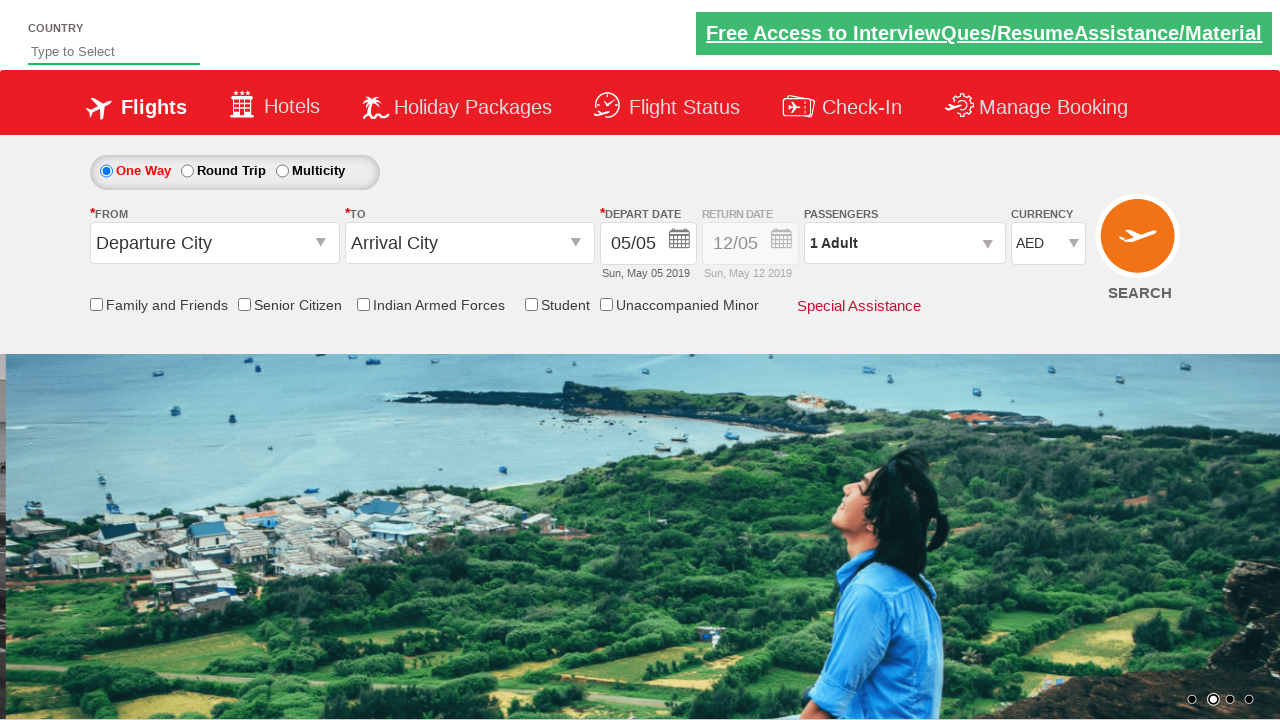

Selected currency by index 3 from dropdown on #ctl00_mainContent_DropDownListCurrency
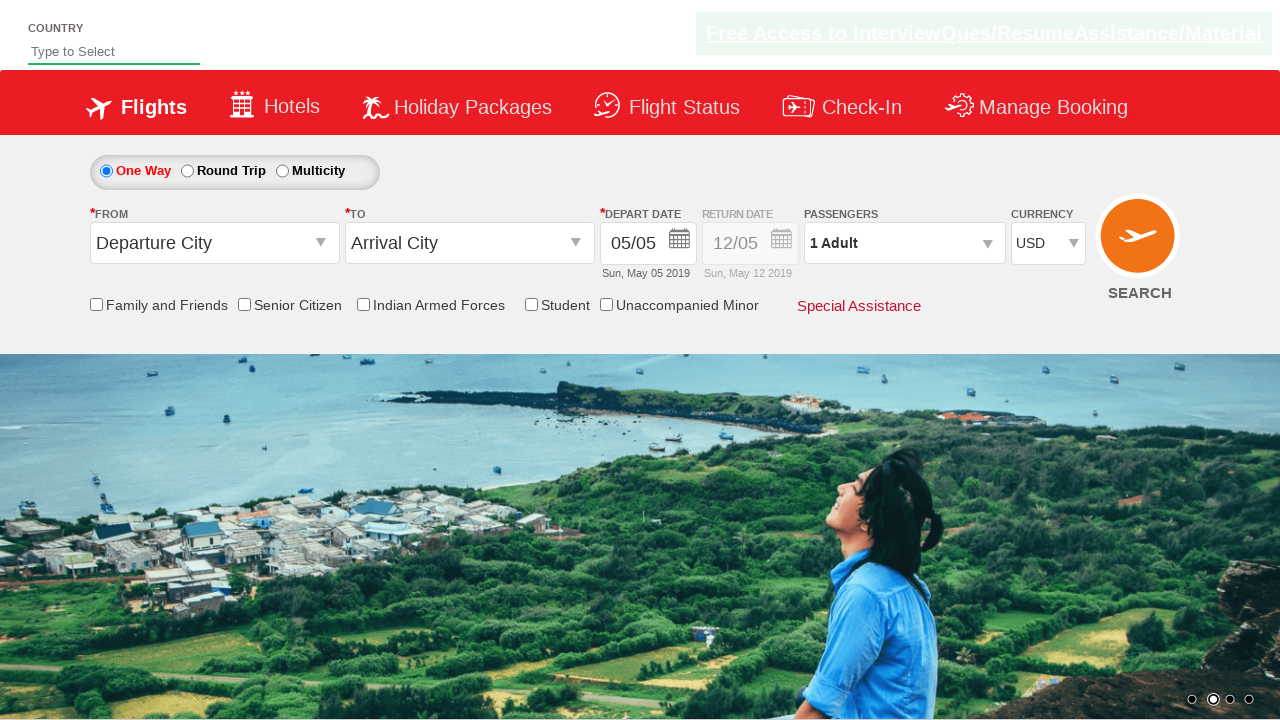

Selected currency by visible text 'INR' from dropdown on #ctl00_mainContent_DropDownListCurrency
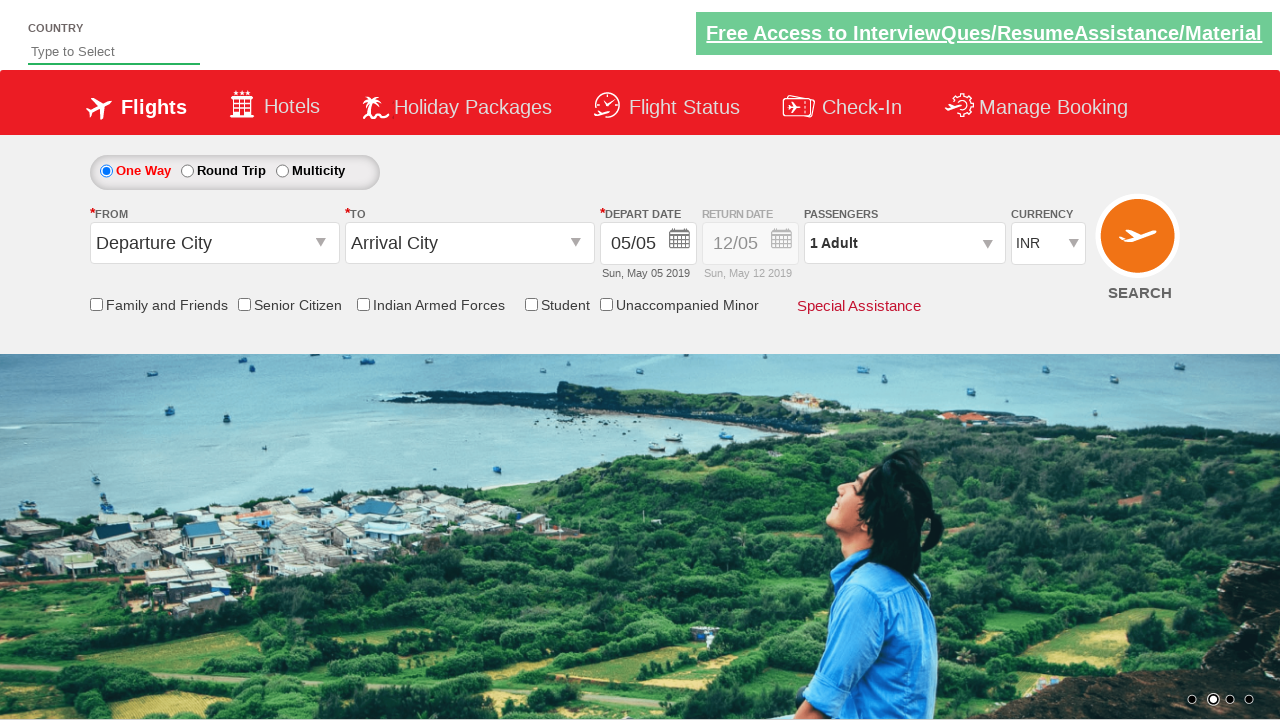

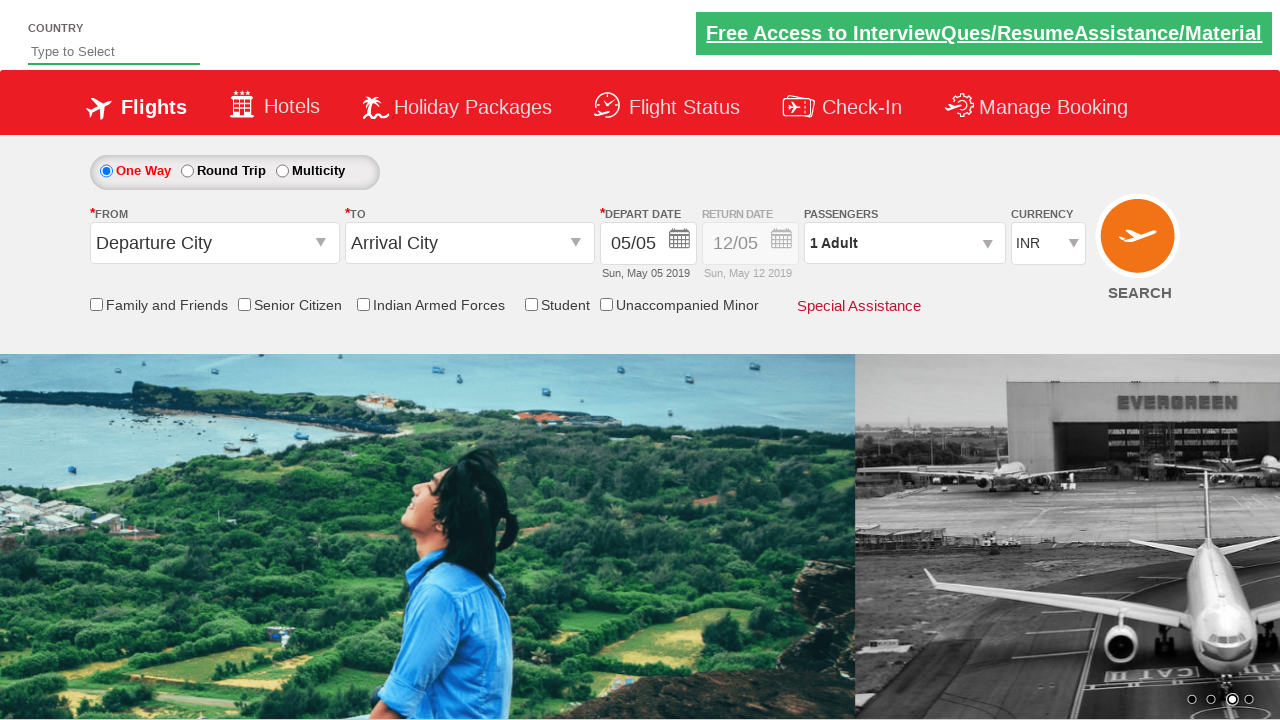